Tests drag and drop functionality by dragging an element from source to target location within an iframe

Starting URL: http://jqueryui.com/droppable/

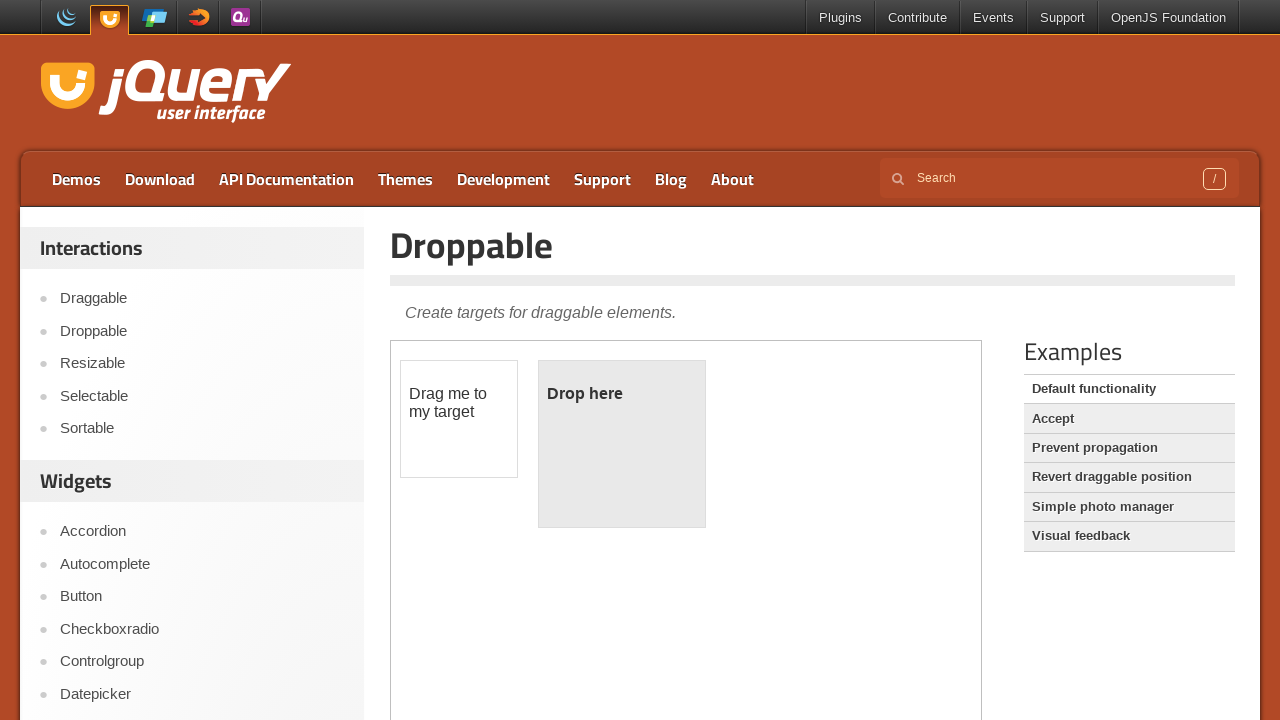

Located the demo iframe
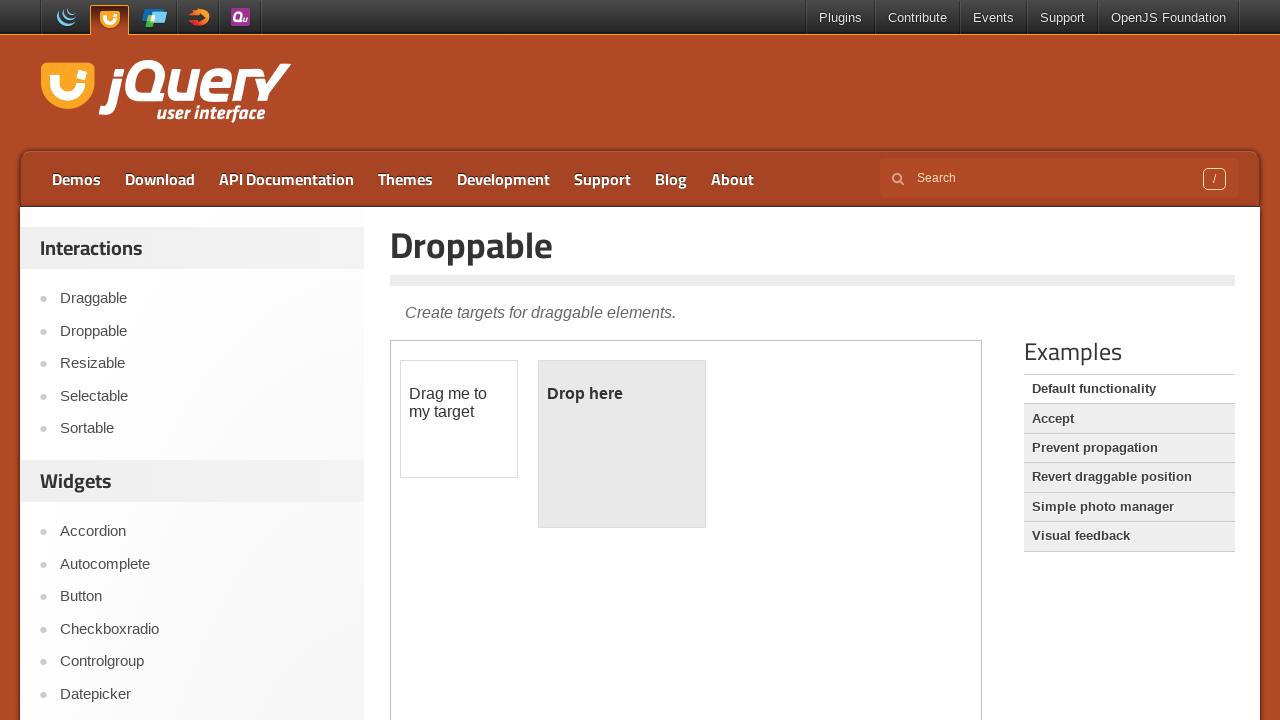

Located the draggable source element
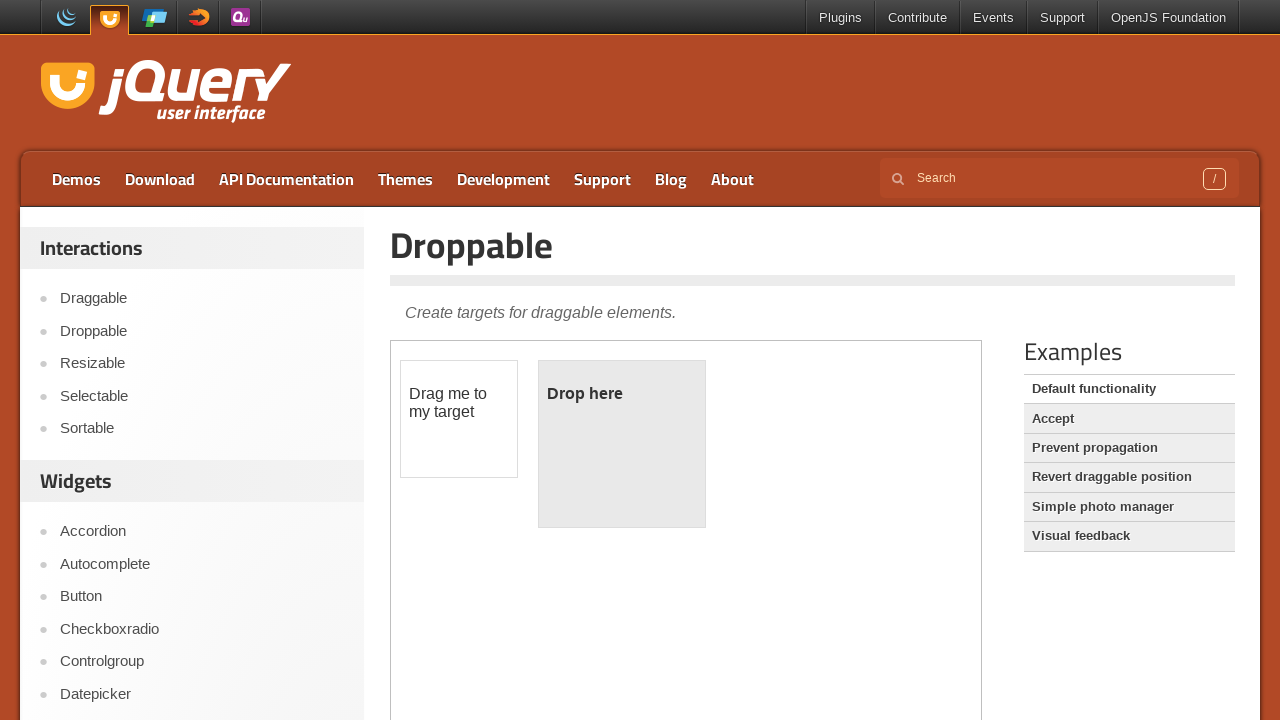

Located the droppable target element
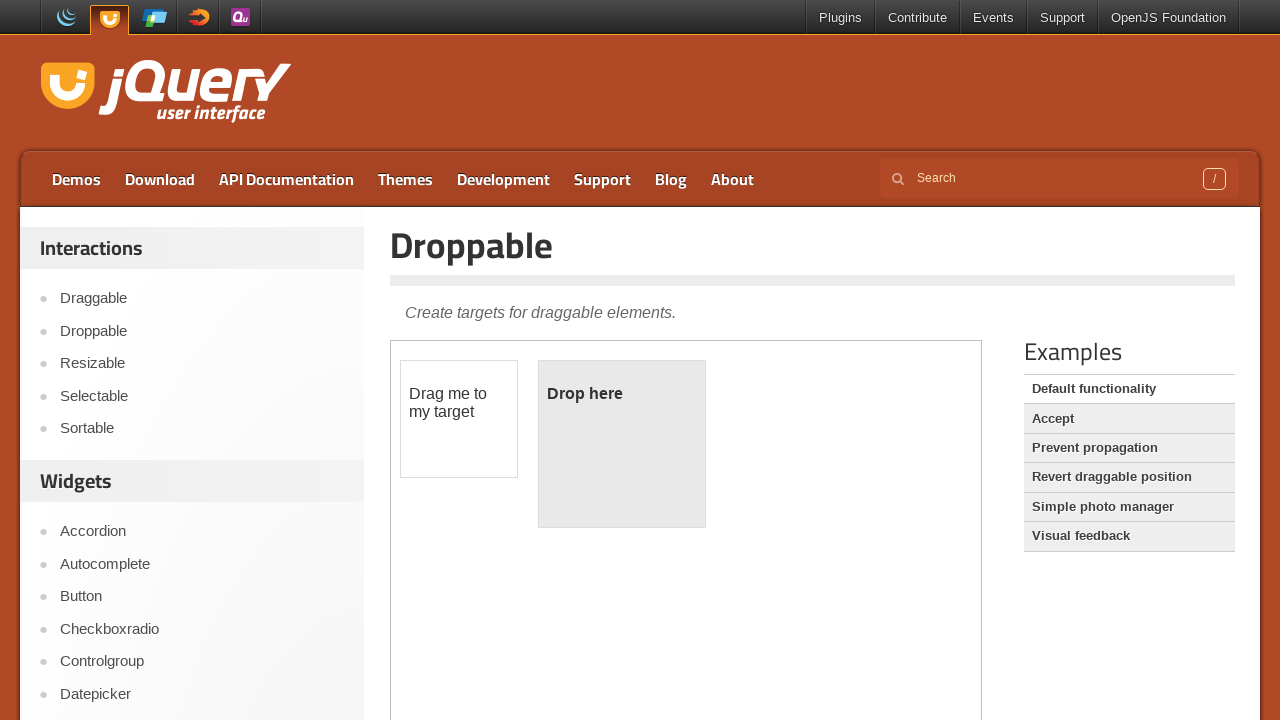

Dragged element from source to target location at (622, 444)
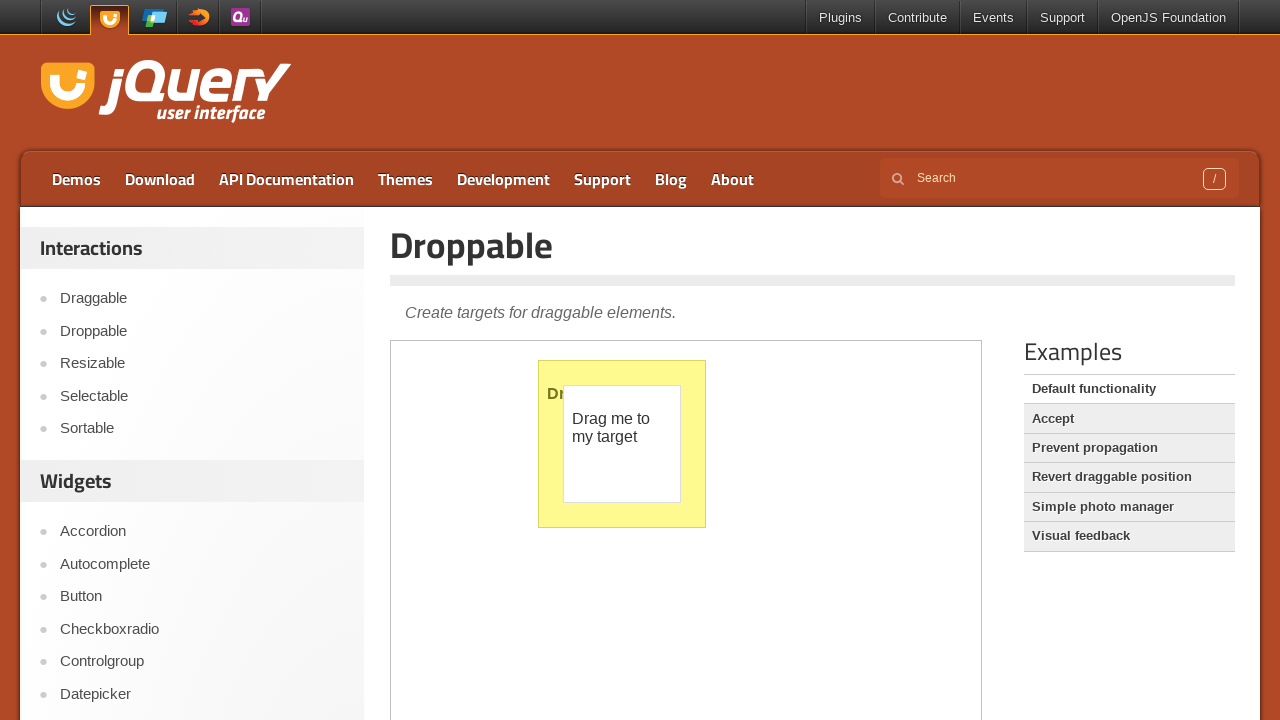

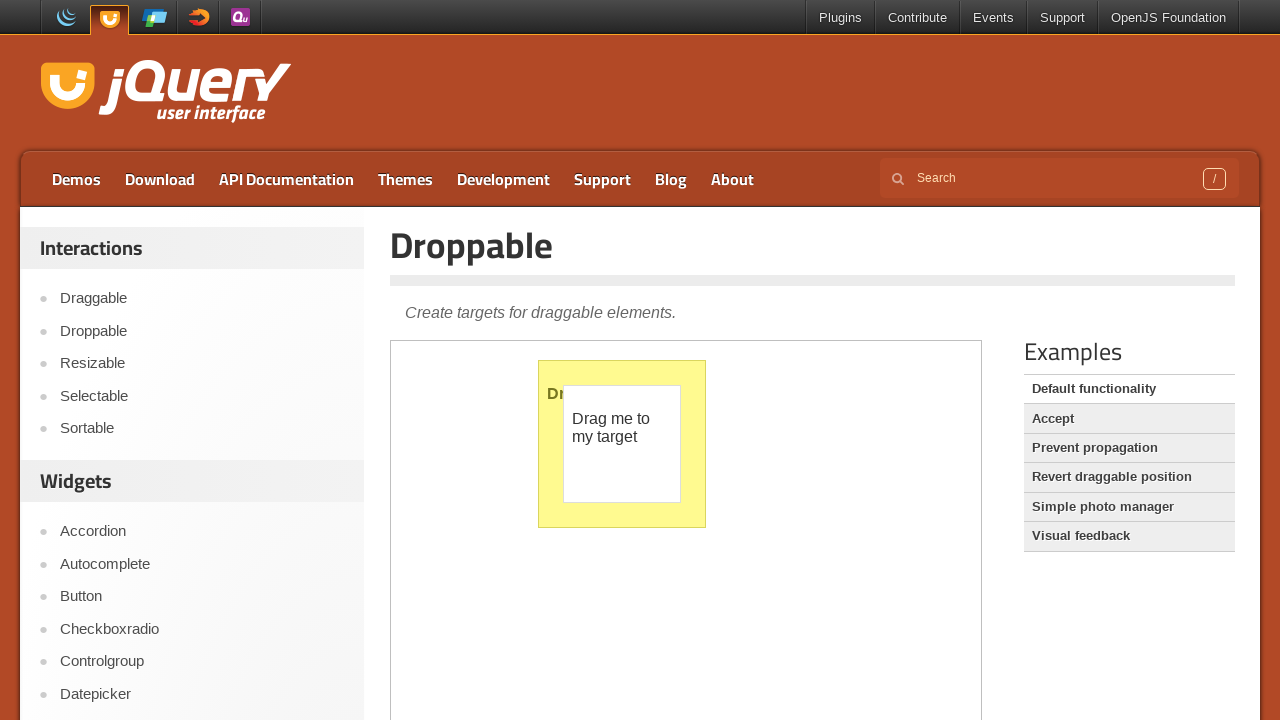